Tests JavaScript prompt alert handling by clicking a button to trigger a prompt, entering text into the prompt, and accepting it

Starting URL: https://v1.training-support.net/selenium/javascript-alerts

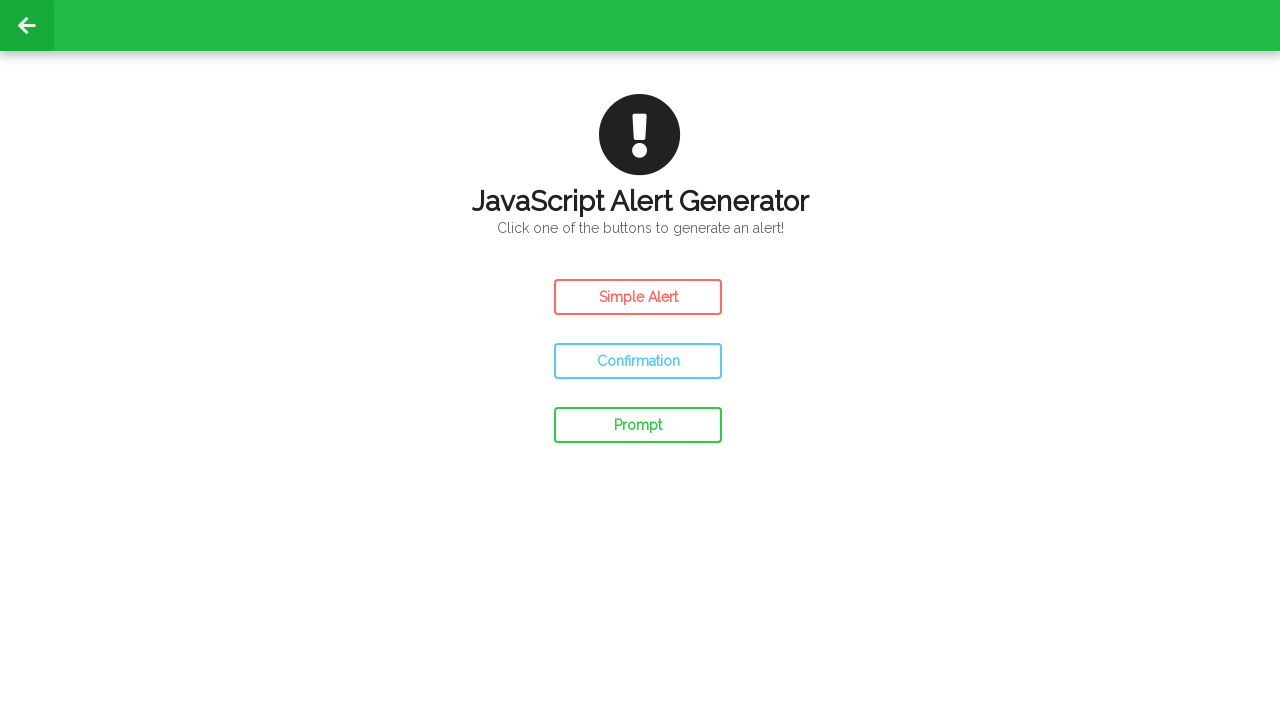

Set up dialog handler to accept prompt with 'Awesome!' text
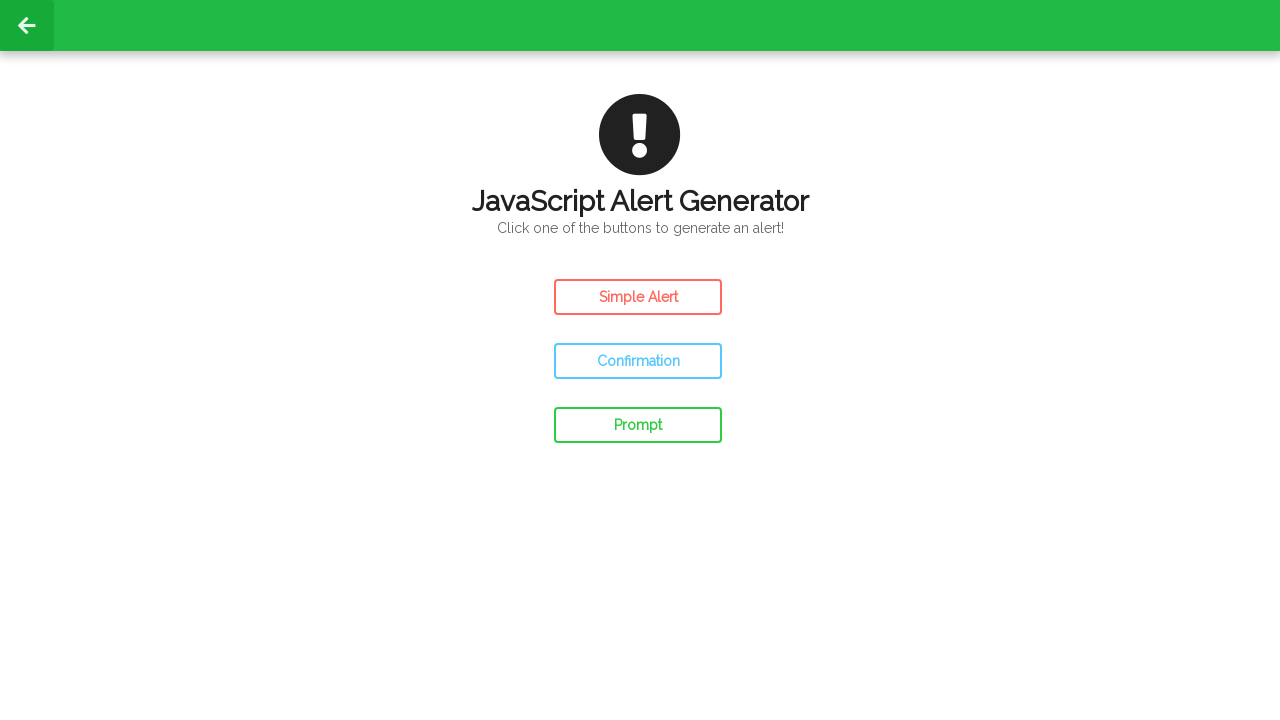

Clicked prompt button to trigger JavaScript prompt alert at (638, 425) on #prompt
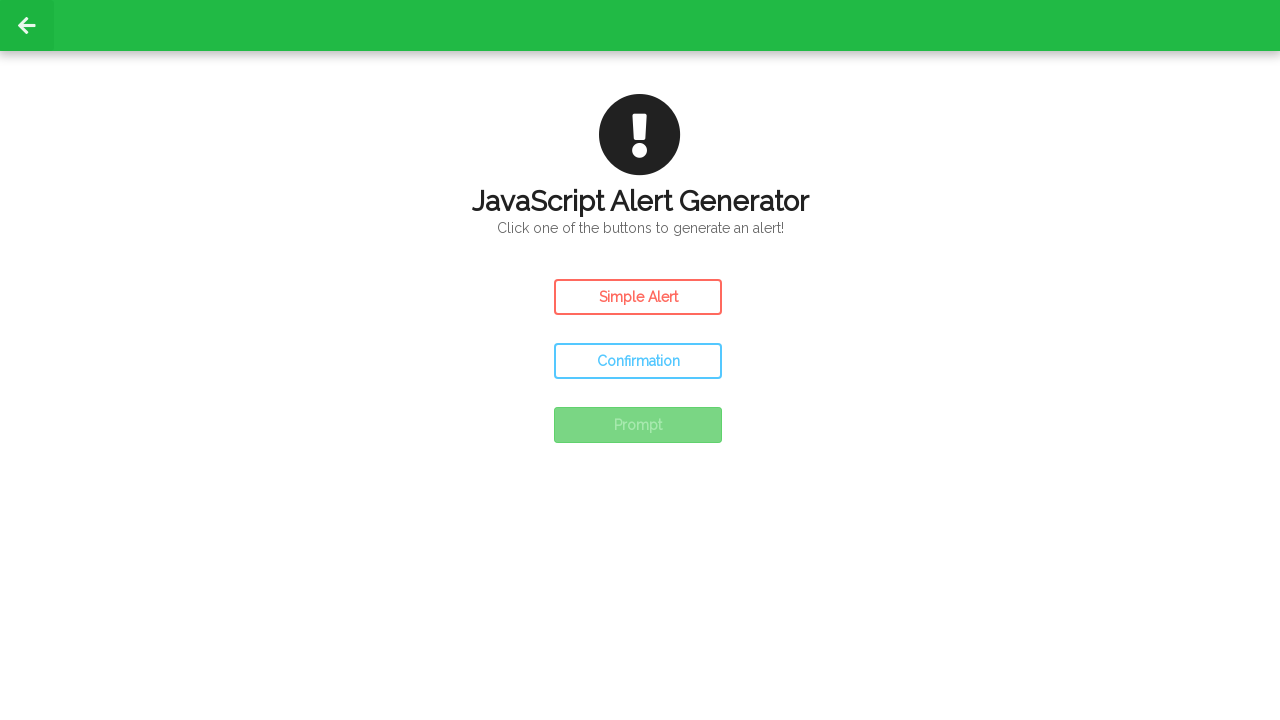

Waited for prompt dialog interaction to complete
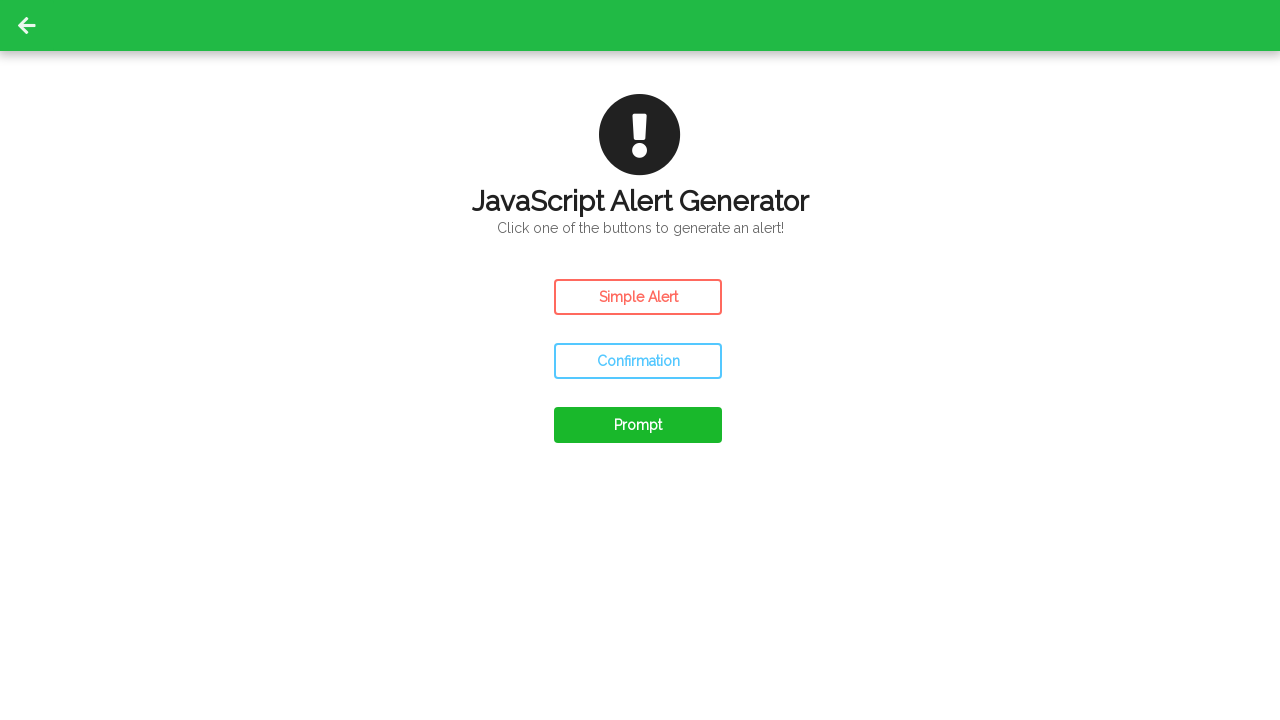

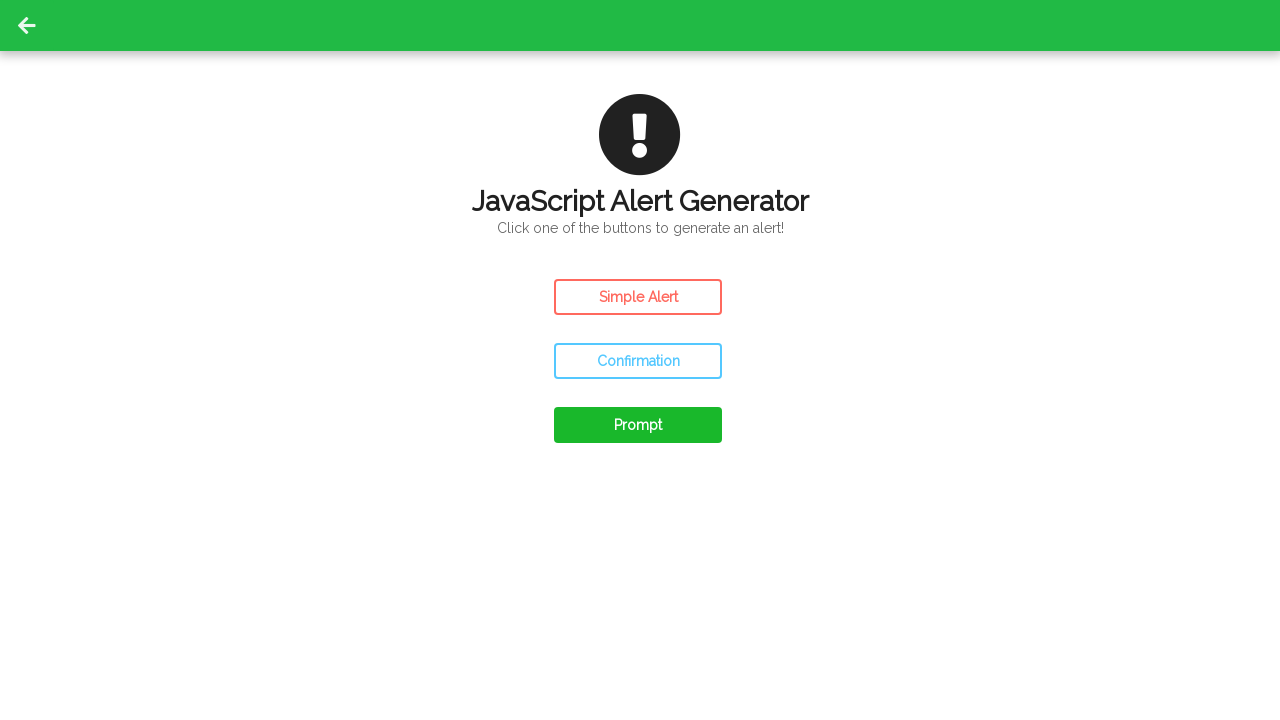